Tests a jQuery combo tree dropdown component by clicking to open it and selecting a specific value from the dropdown options

Starting URL: https://www.jqueryscript.net/demo/Drop-Down-Combo-Tree/

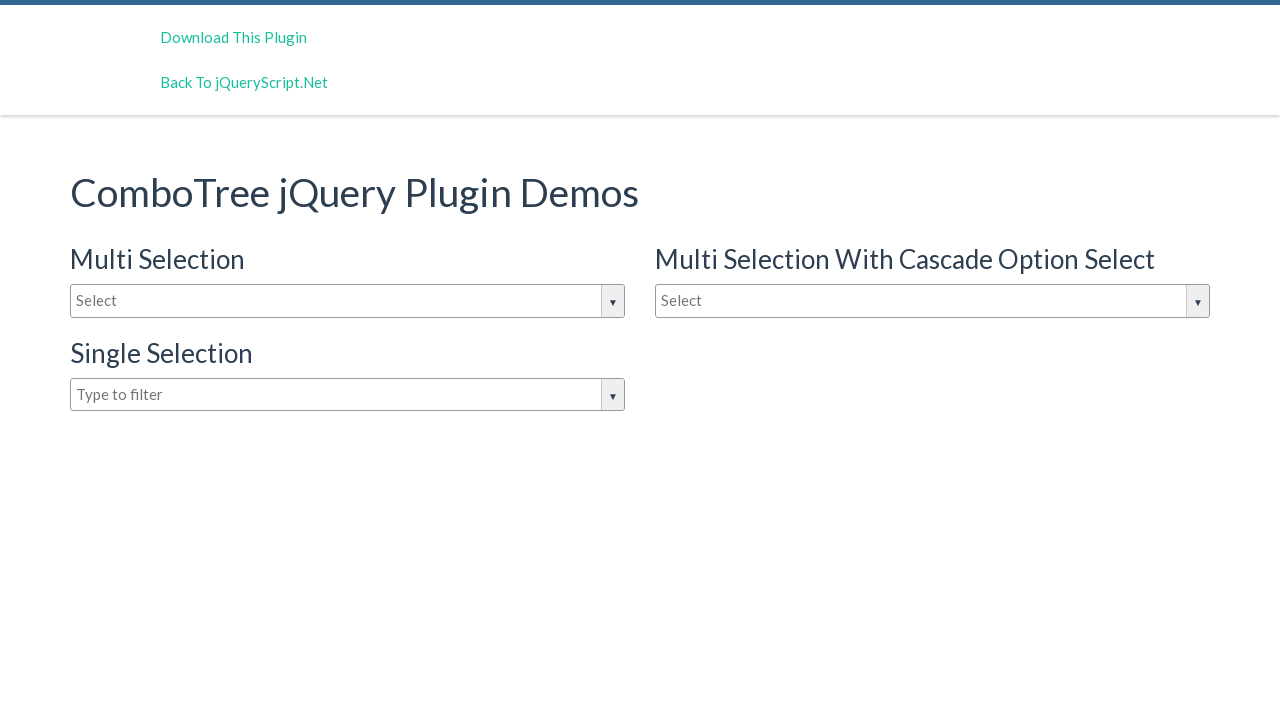

Clicked on the input box to open the jQuery combo tree dropdown at (348, 301) on #justAnInputBox
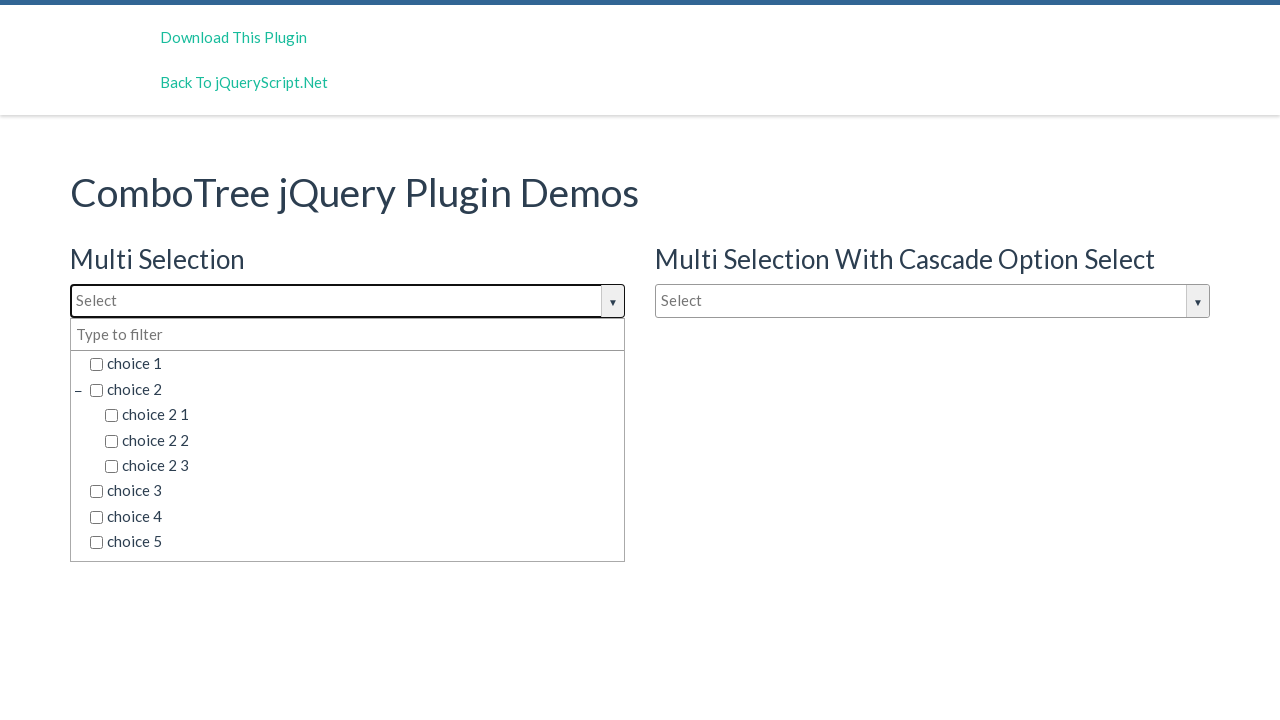

Dropdown options loaded and became visible
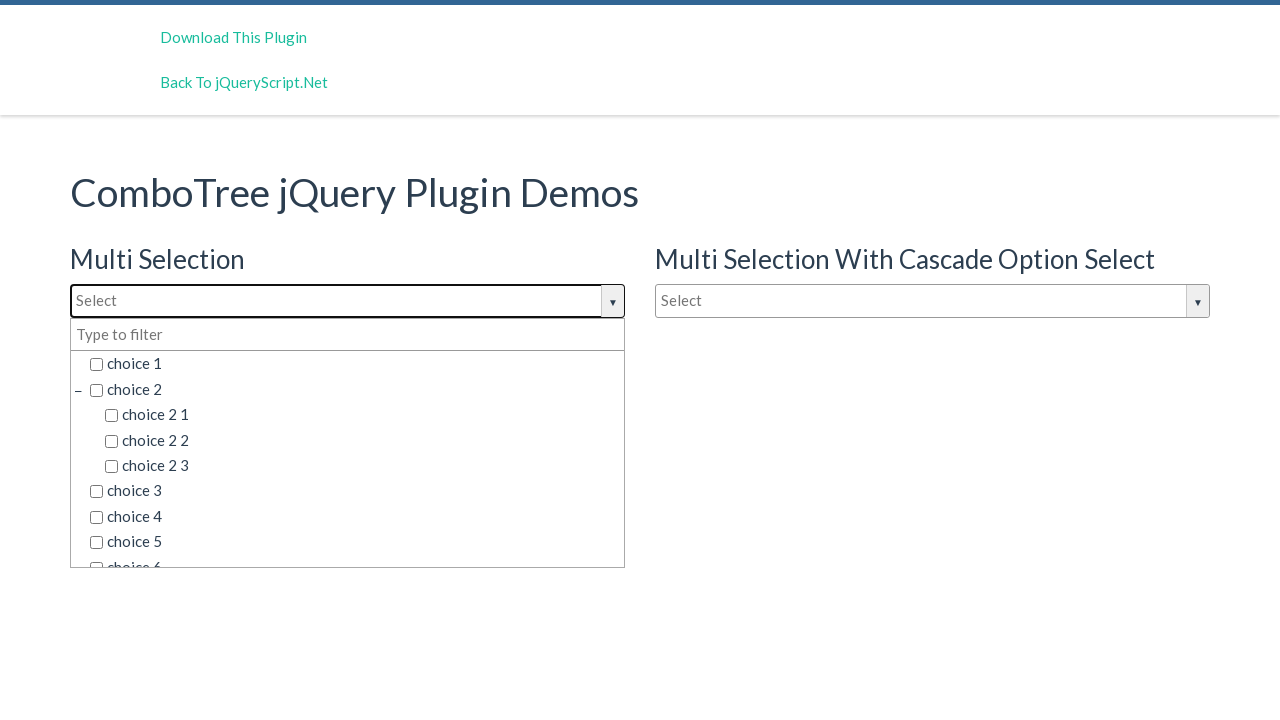

Selected 'choice 7' from the dropdown options at (355, 554) on span.comboTreeItemTitle:has-text('choice 7')
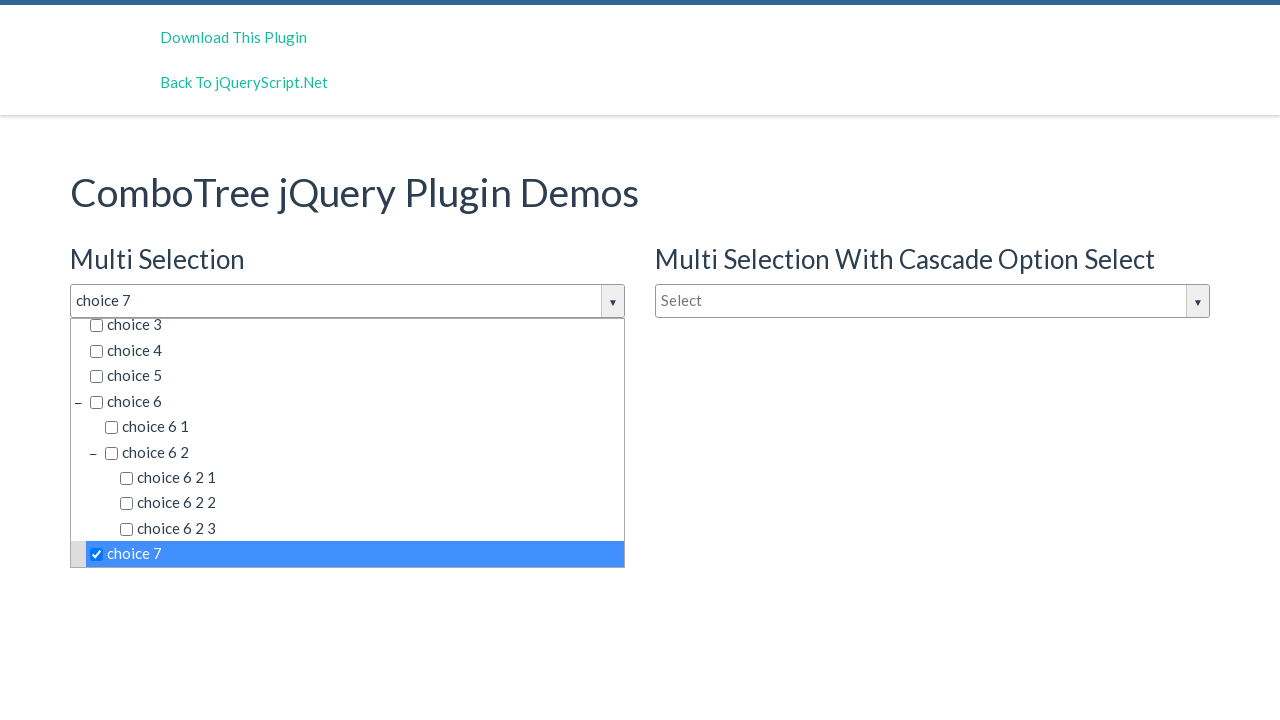

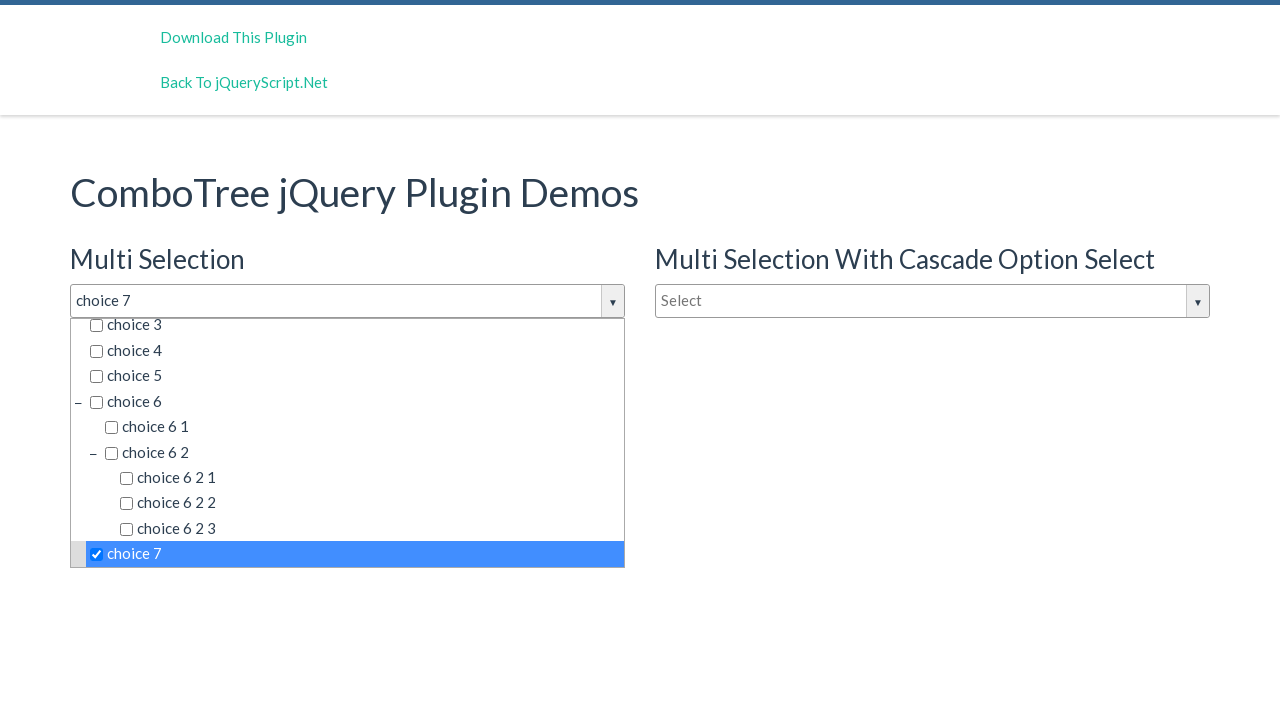